Tests that entered text is trimmed when editing a todo item.

Starting URL: https://demo.playwright.dev/todomvc

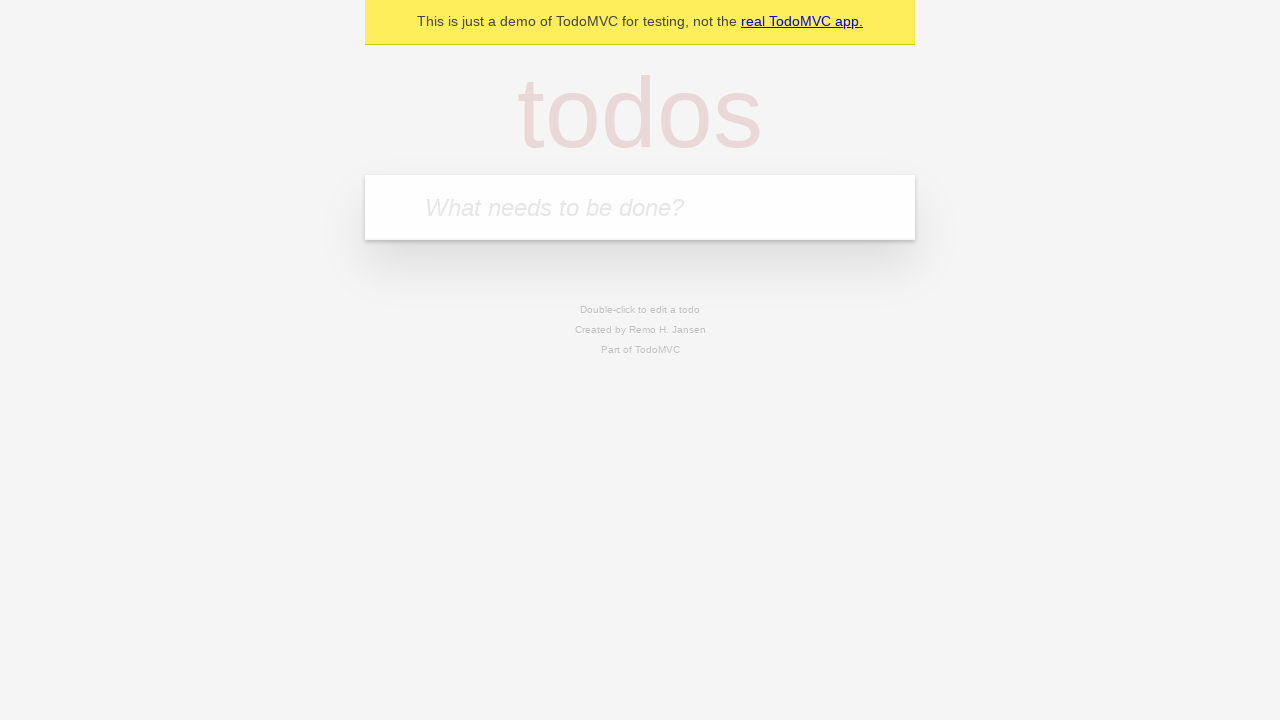

Filled todo input with 'buy some cheese' on internal:attr=[placeholder="What needs to be done?"i]
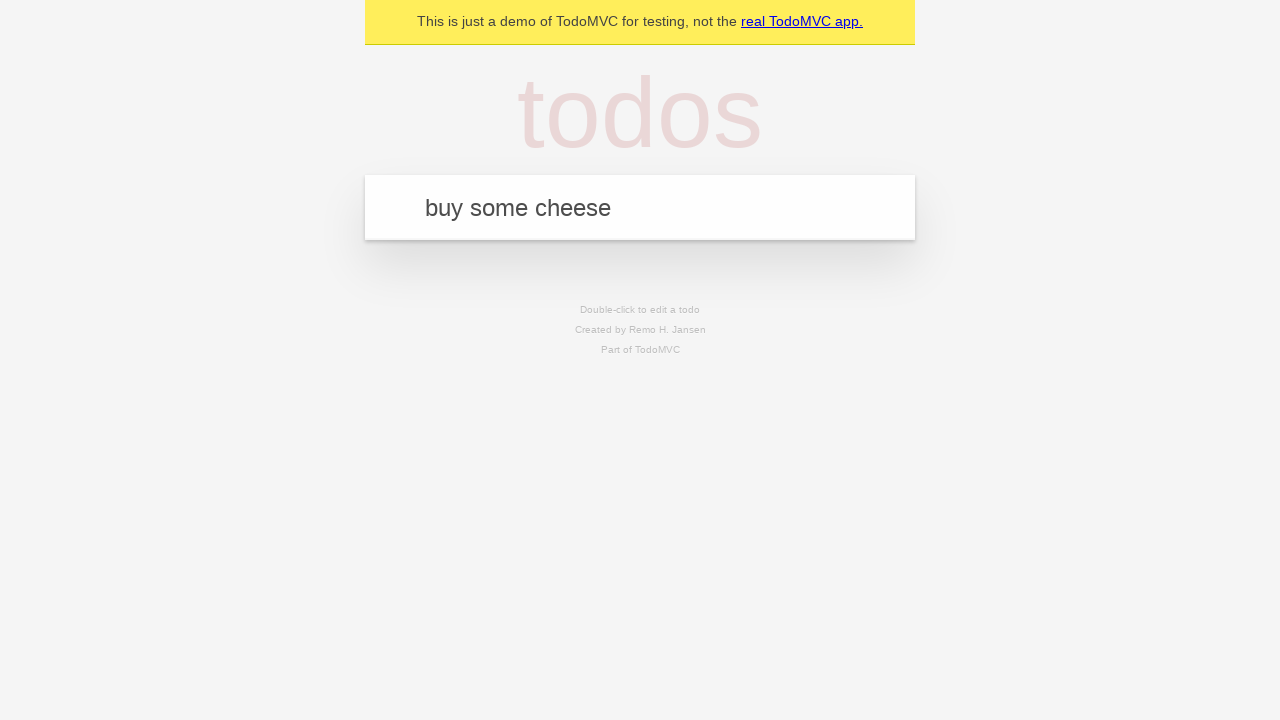

Pressed Enter to create first todo on internal:attr=[placeholder="What needs to be done?"i]
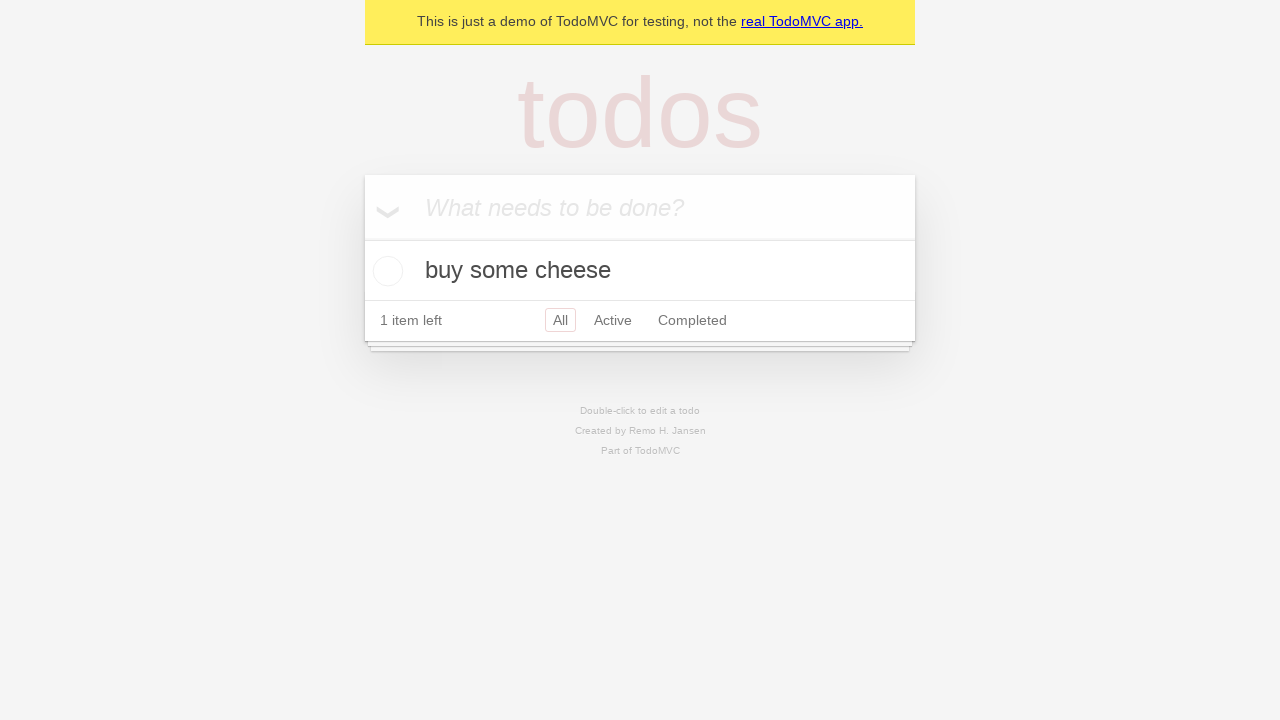

Filled todo input with 'feed the cat' on internal:attr=[placeholder="What needs to be done?"i]
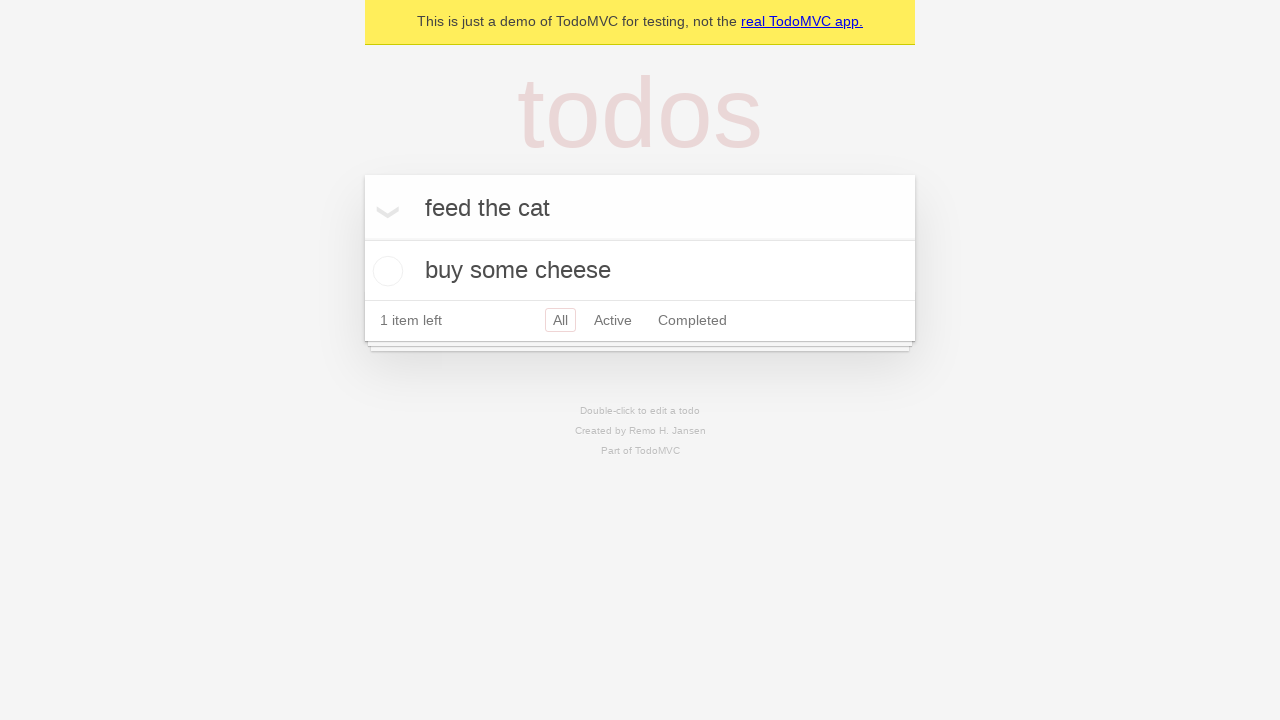

Pressed Enter to create second todo on internal:attr=[placeholder="What needs to be done?"i]
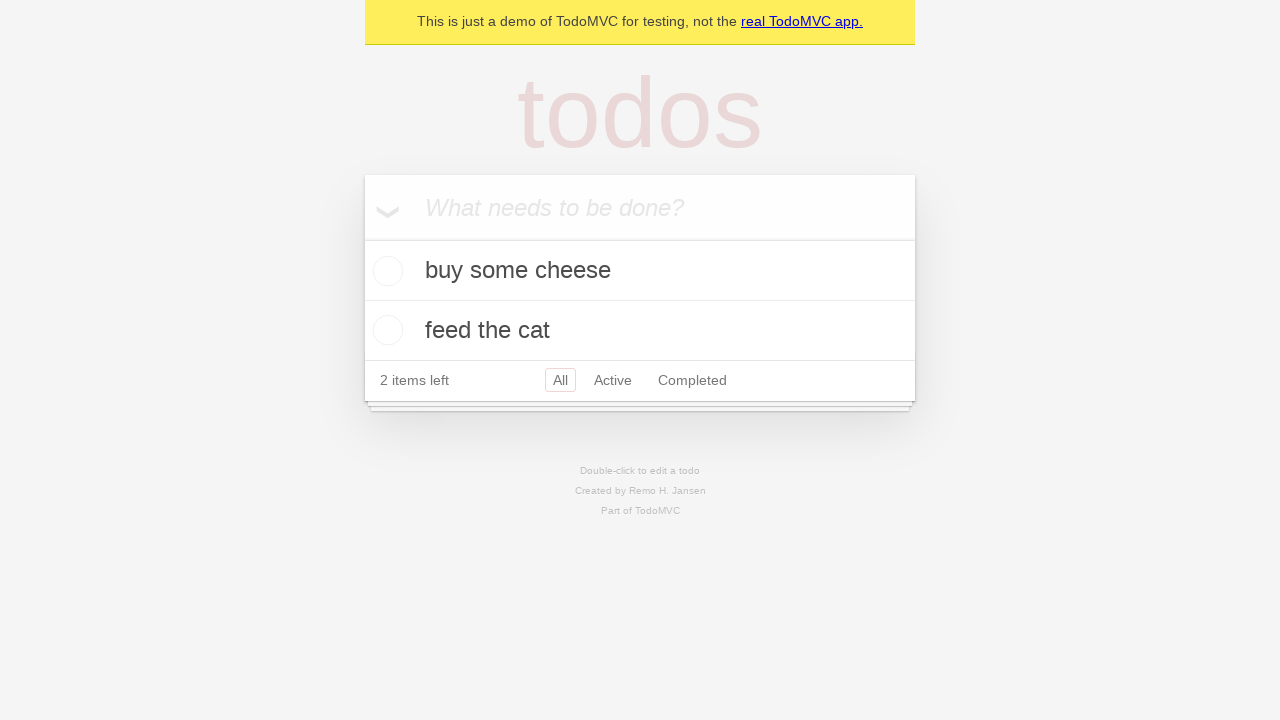

Filled todo input with 'book a doctors appointment' on internal:attr=[placeholder="What needs to be done?"i]
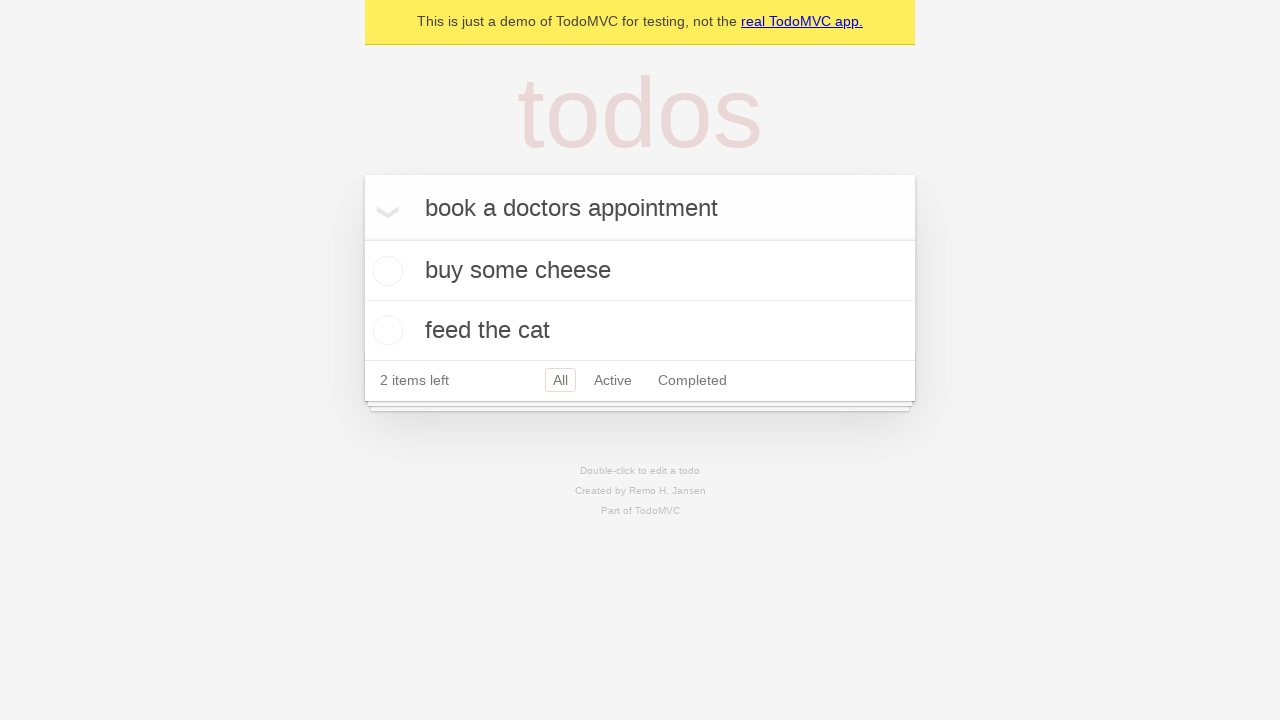

Pressed Enter to create third todo on internal:attr=[placeholder="What needs to be done?"i]
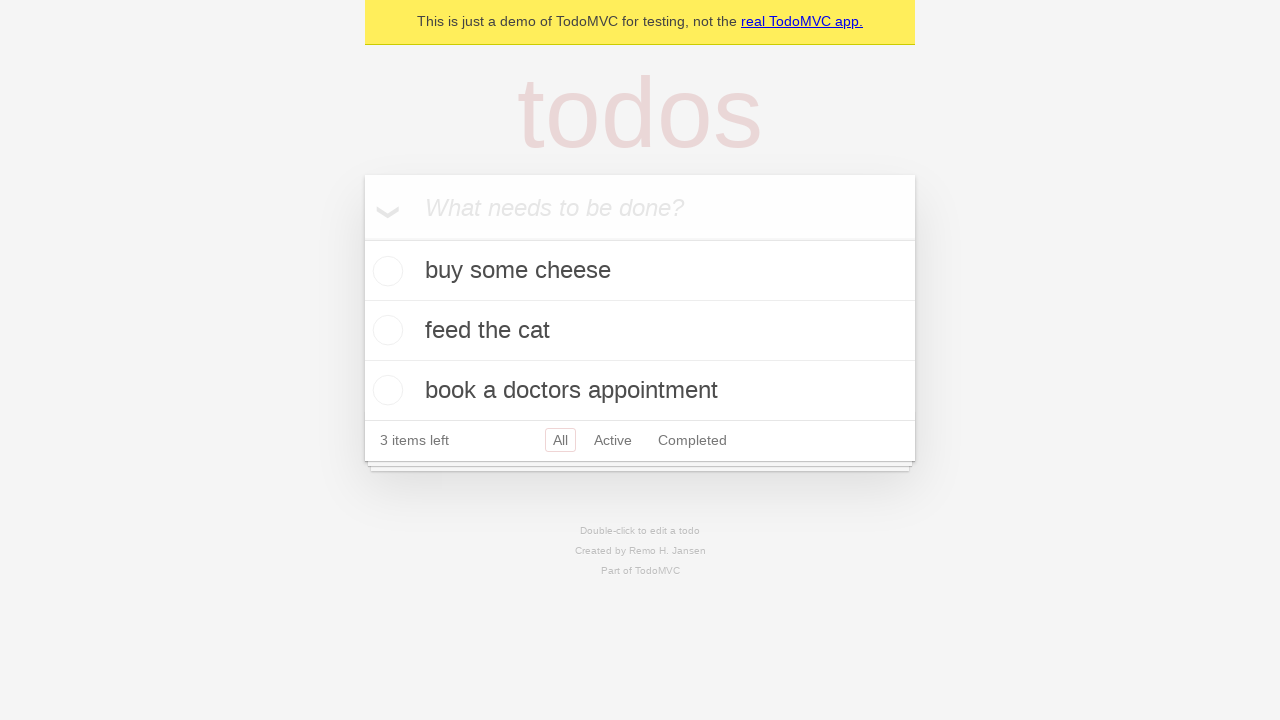

Waited for all three todos to be created
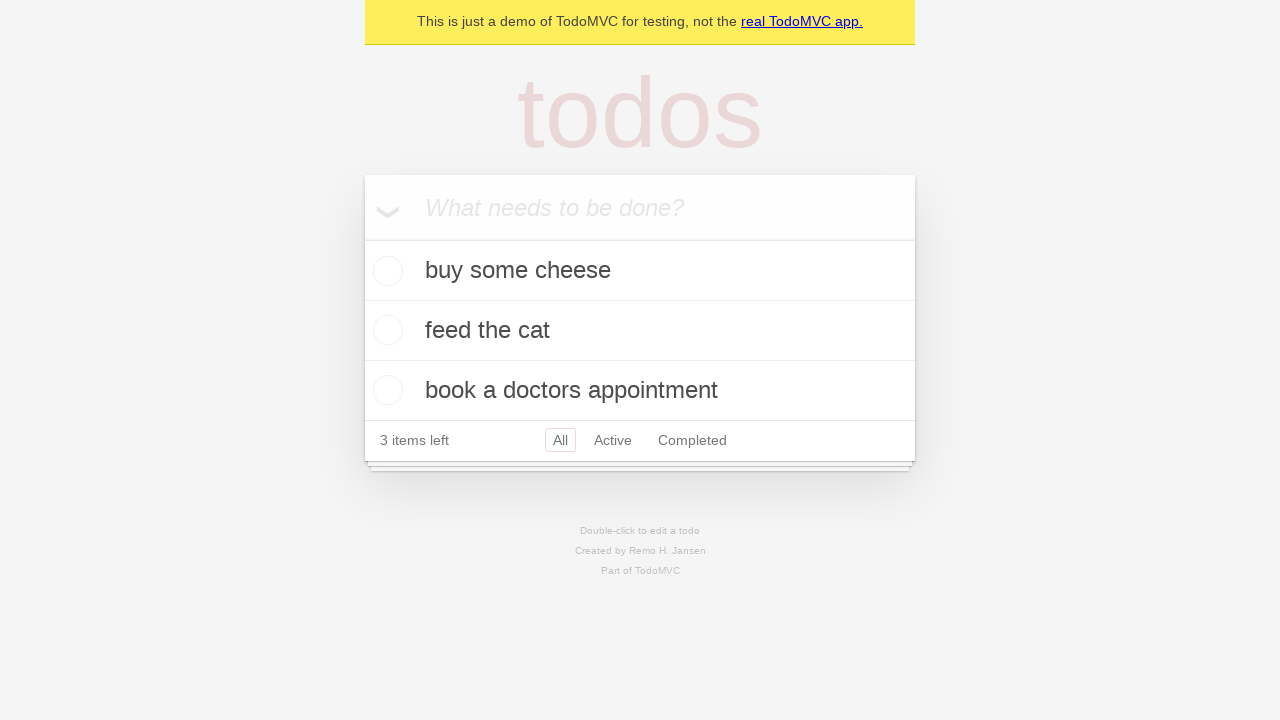

Retrieved all todo items
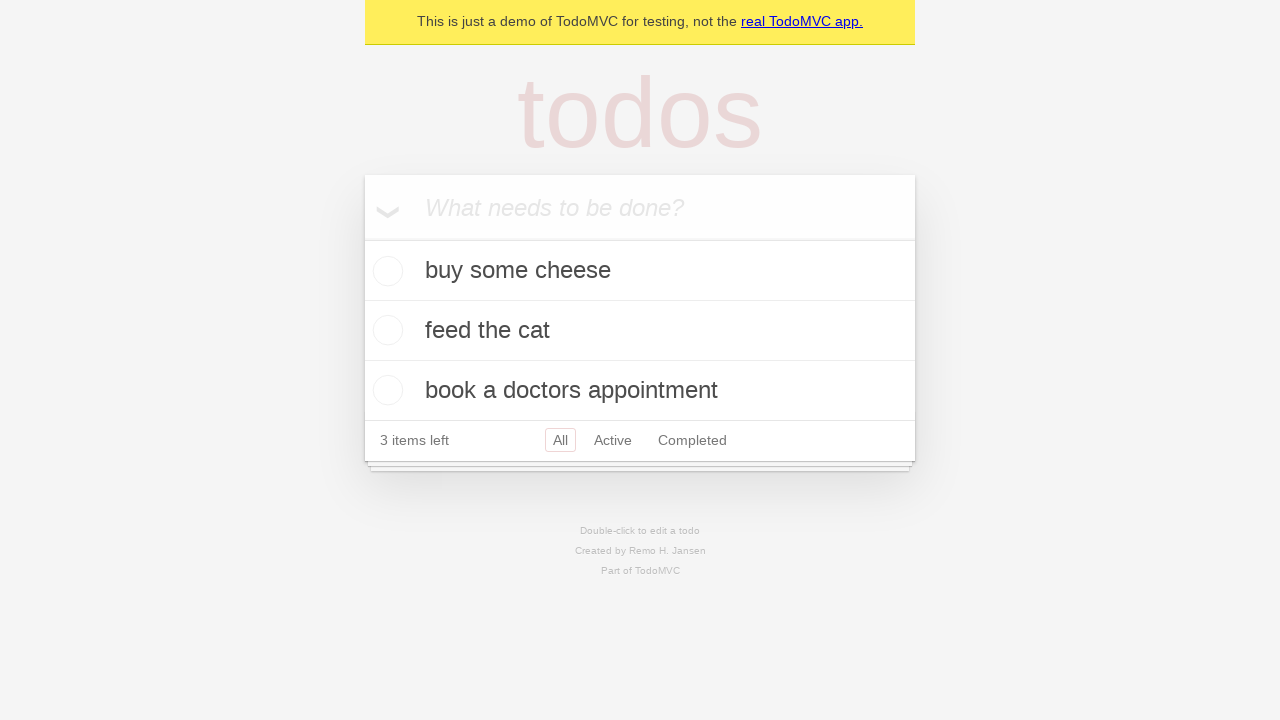

Double-clicked second todo item to enter edit mode at (640, 331) on internal:testid=[data-testid="todo-item"s] >> nth=1
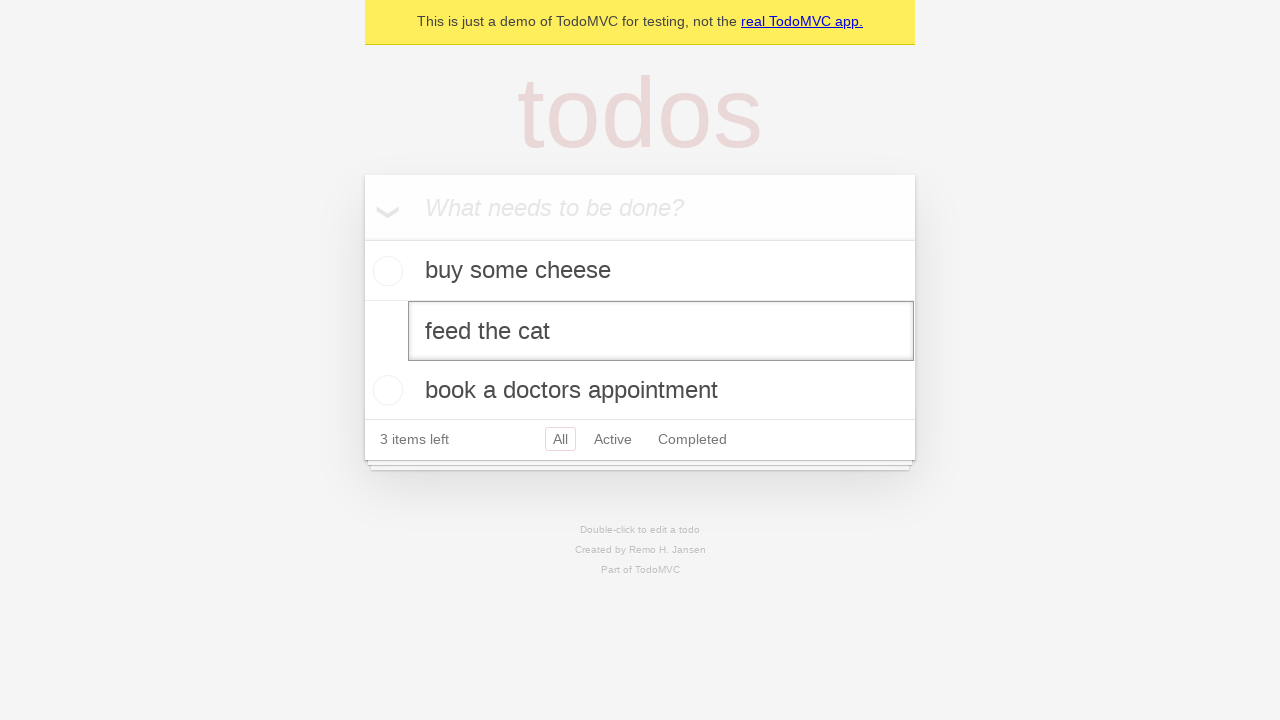

Filled edit field with text containing leading and trailing whitespace on internal:testid=[data-testid="todo-item"s] >> nth=1 >> internal:role=textbox[nam
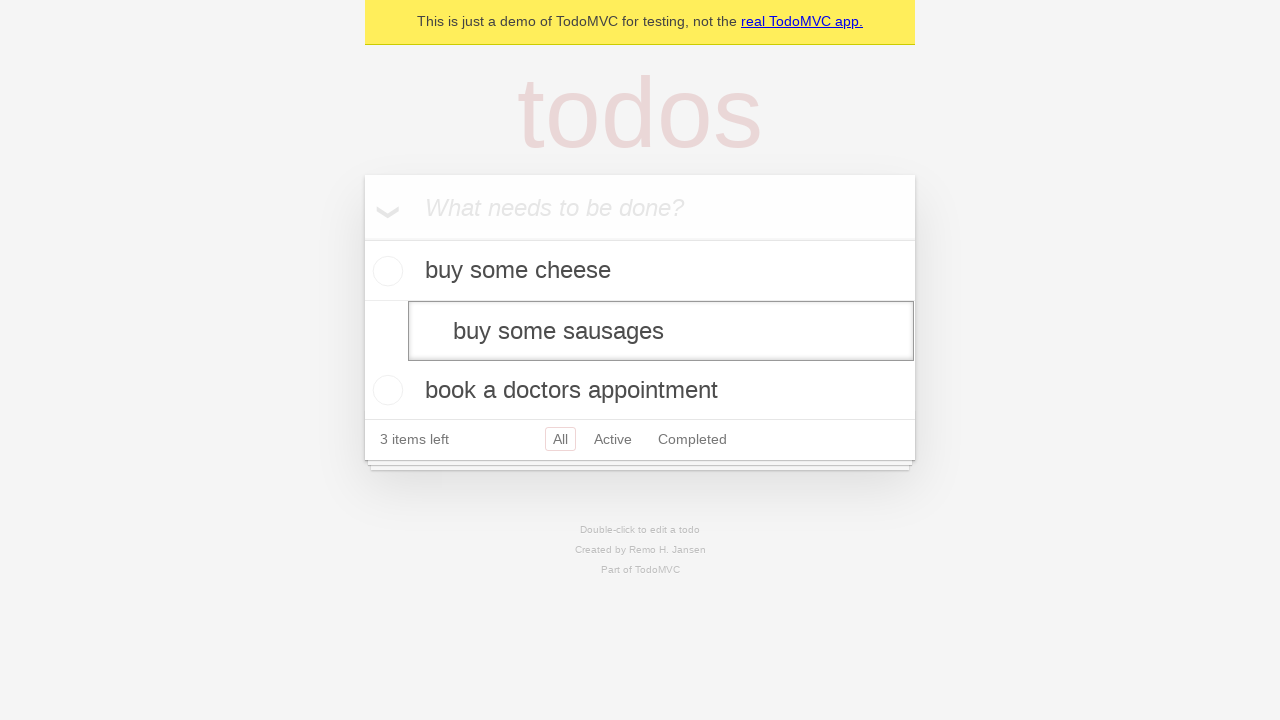

Pressed Enter to confirm edit; text should be trimmed automatically on internal:testid=[data-testid="todo-item"s] >> nth=1 >> internal:role=textbox[nam
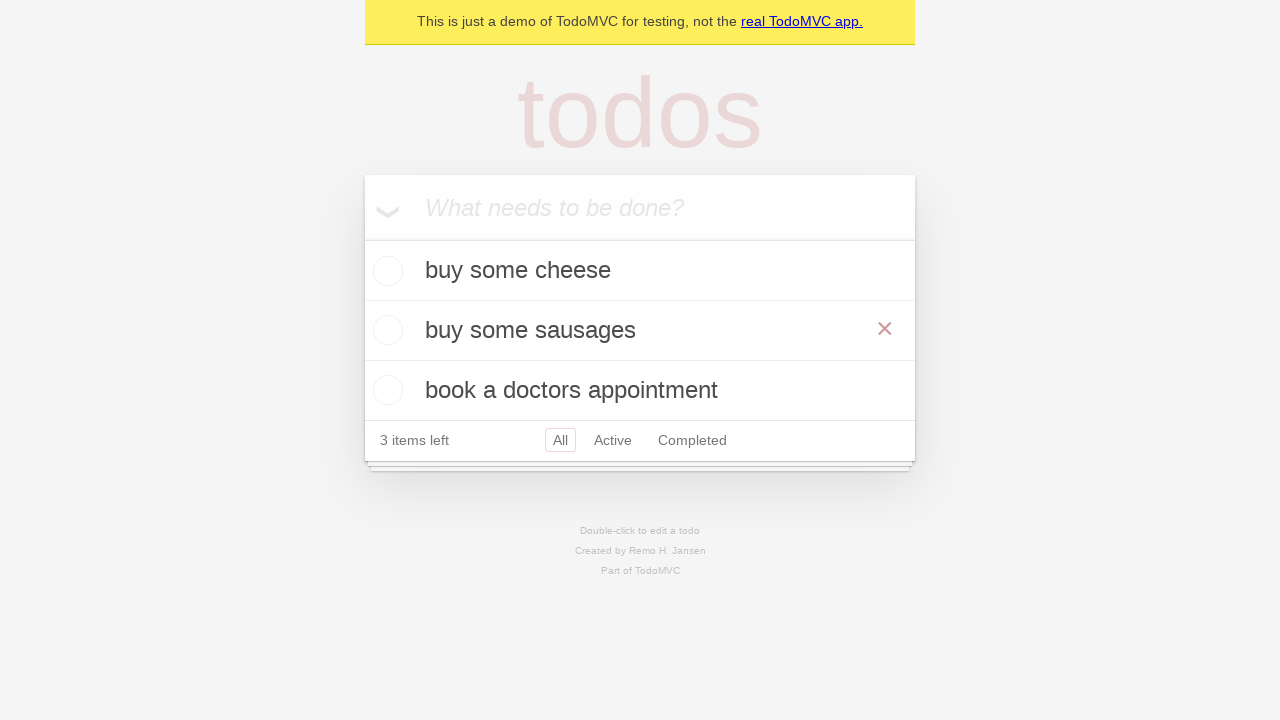

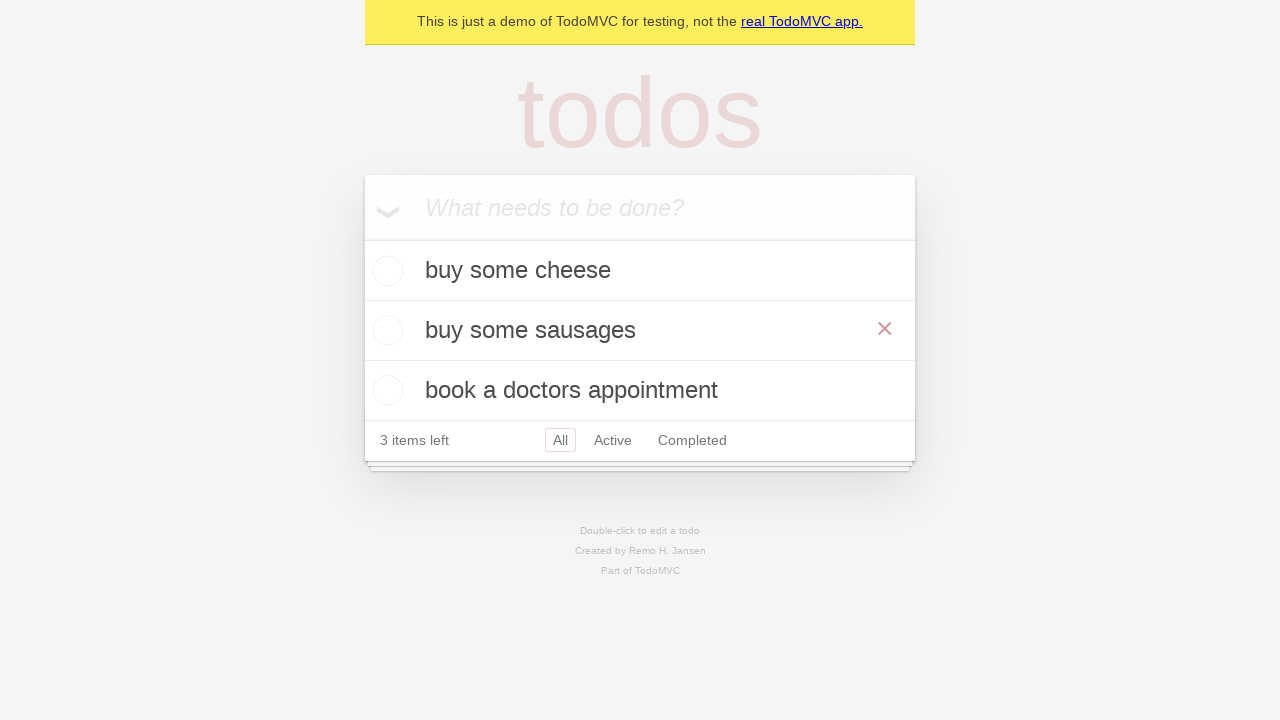